Tests search functionality on testerhome.com by entering a search query and pressing Enter to submit

Starting URL: https://testerhome.com

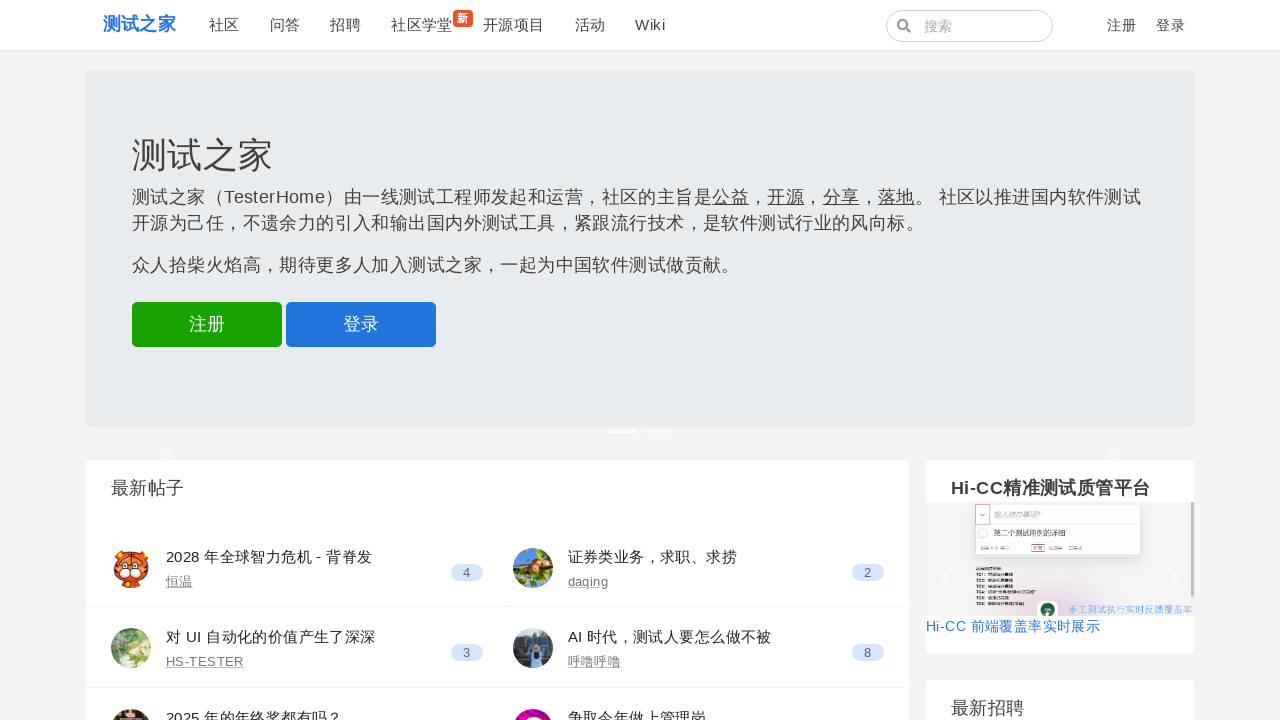

Entered 'selenium' in search field on .form-control
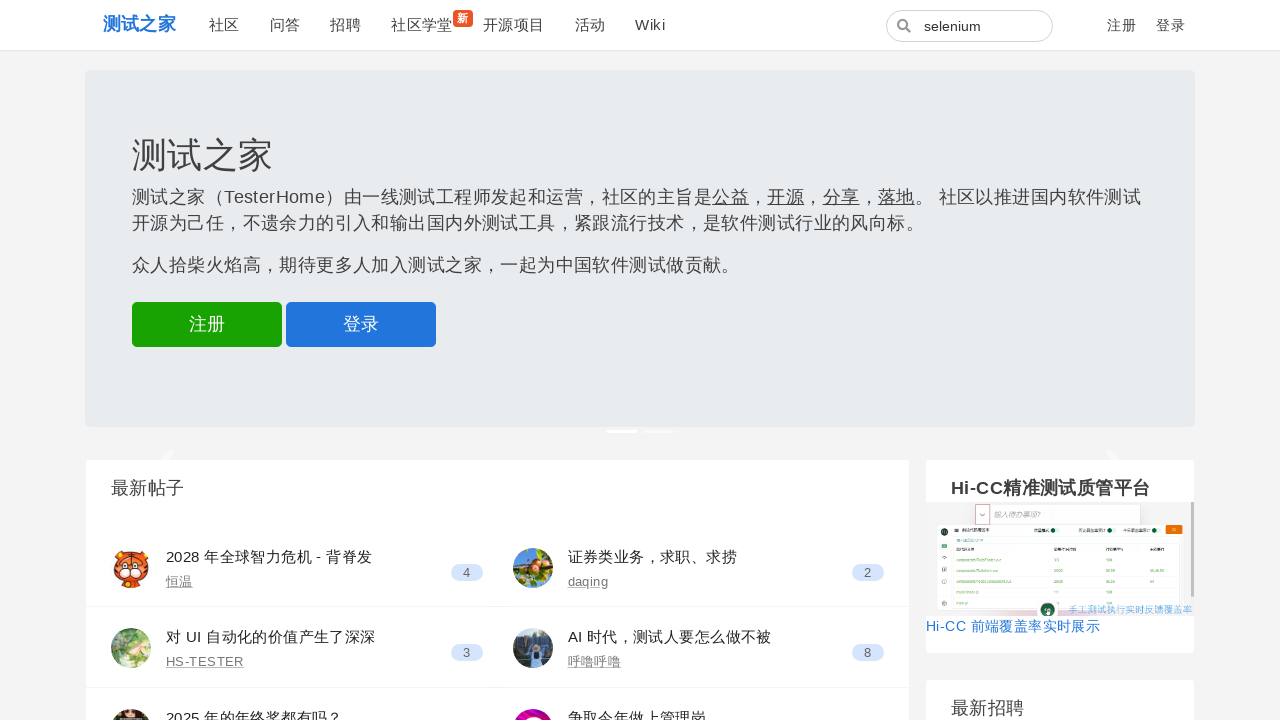

Pressed Enter to submit search query
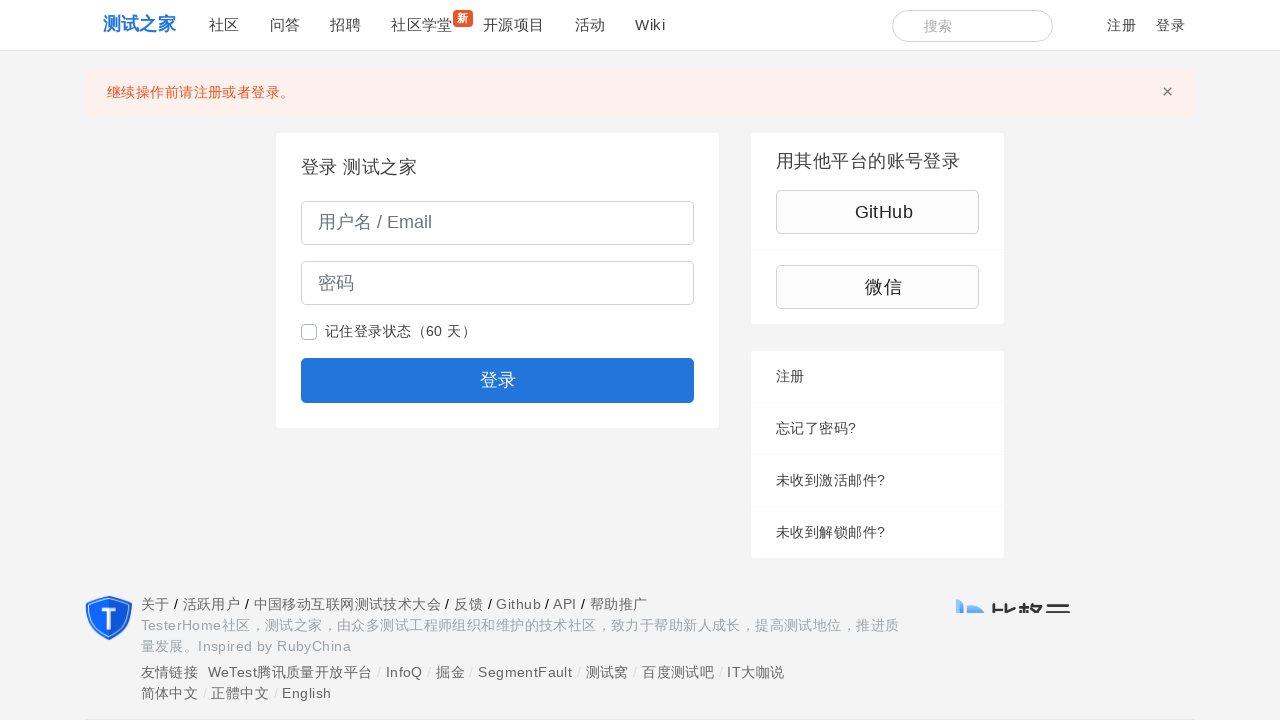

Waited for search results to load
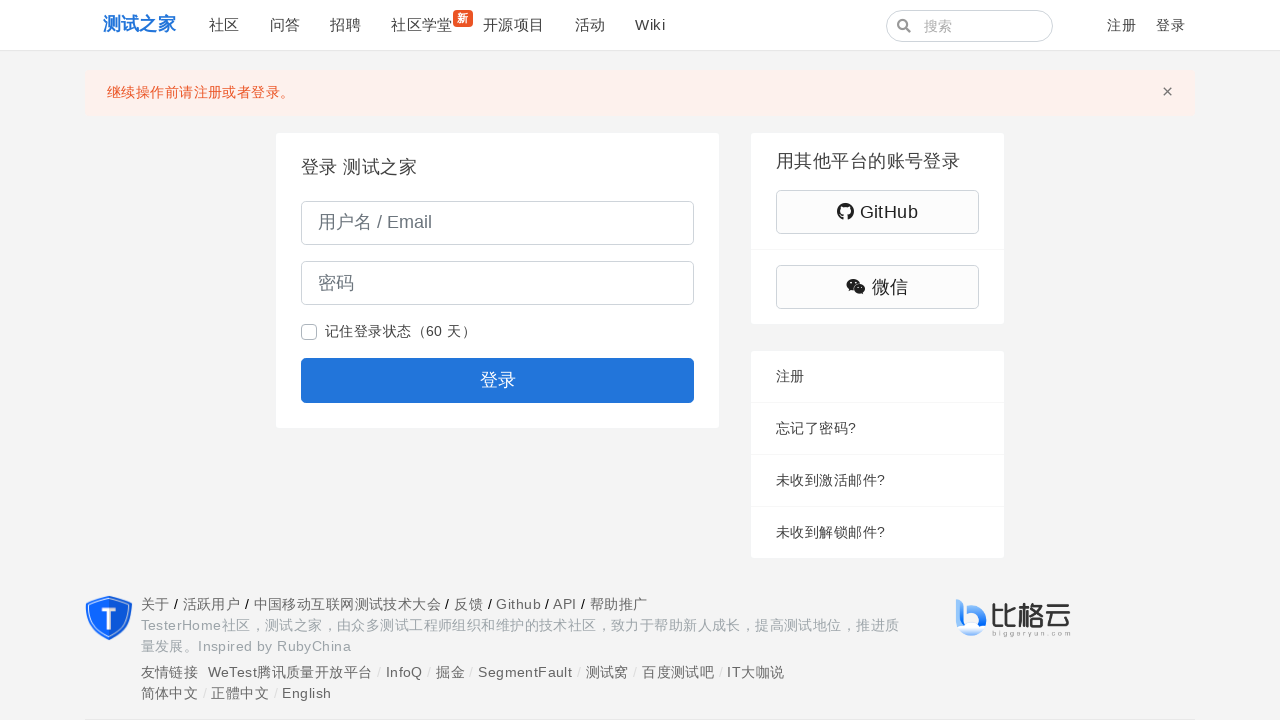

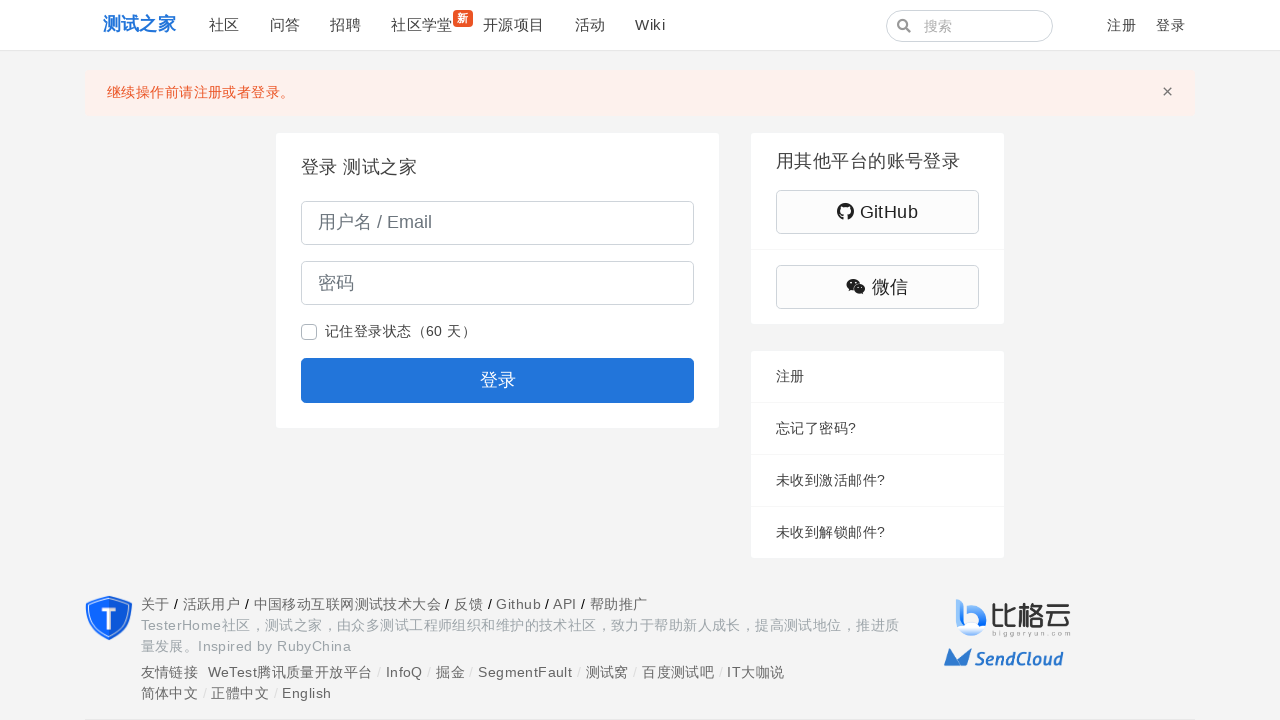